Tests basic navigation by visiting the training-support.net homepage and clicking the "About Us" link to navigate to the about page.

Starting URL: https://training-support.net

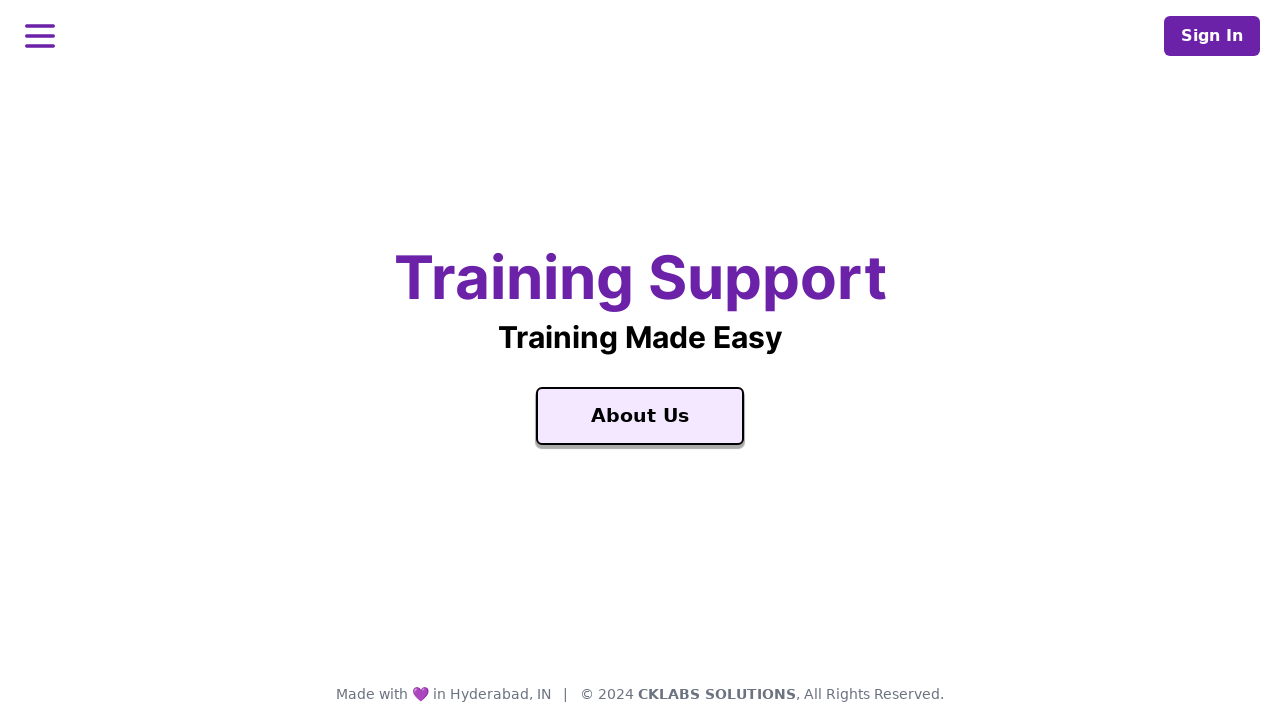

Retrieved and printed homepage title
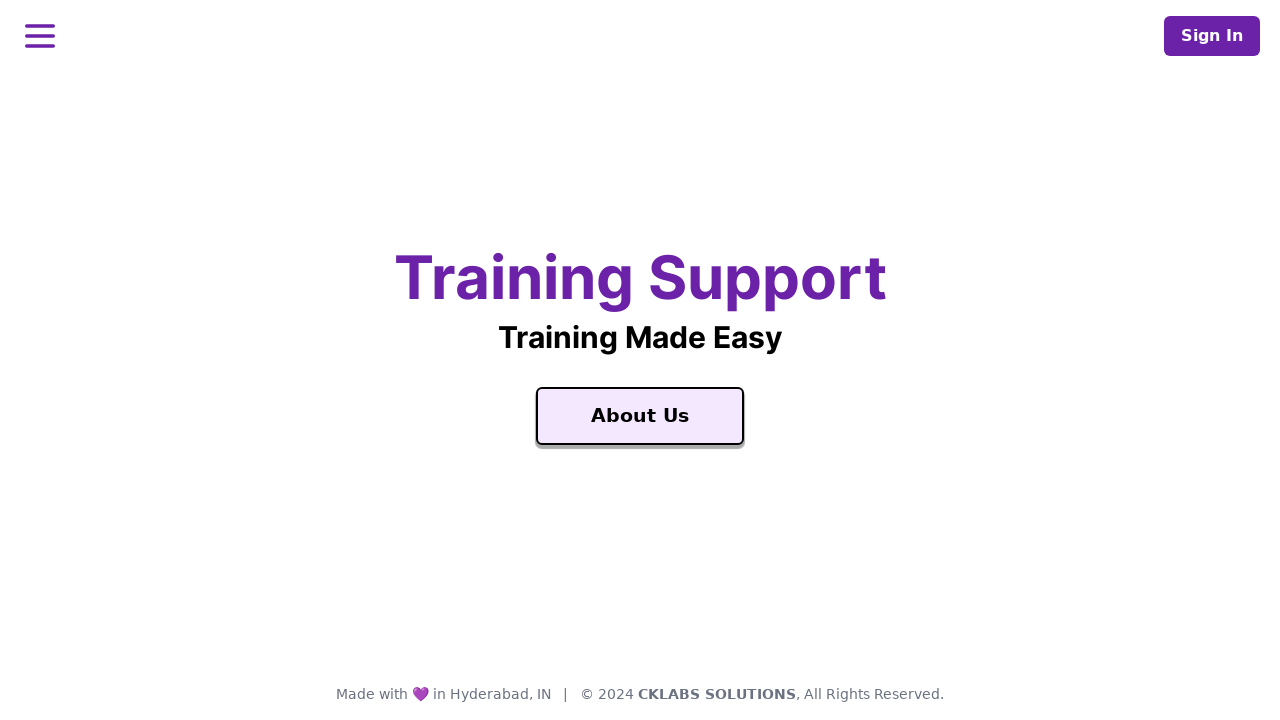

Clicked the 'About Us' link at (640, 416) on a:text('About Us')
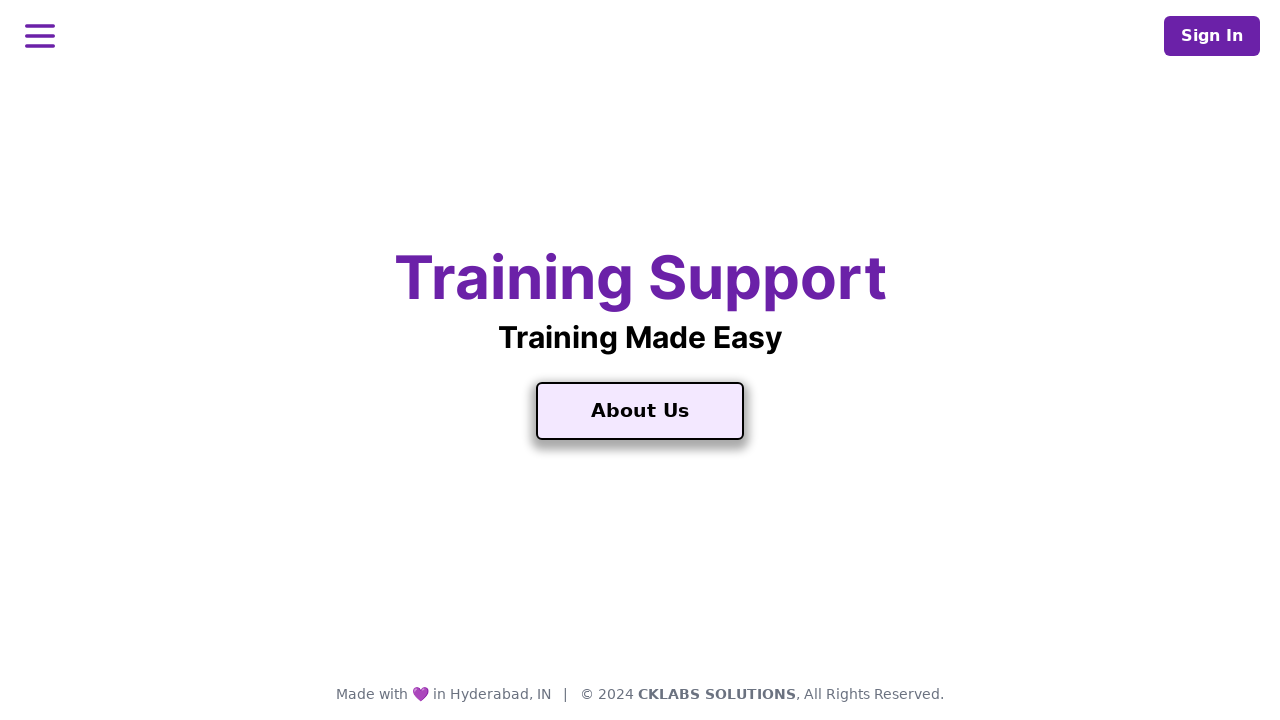

Navigation to About Us page completed
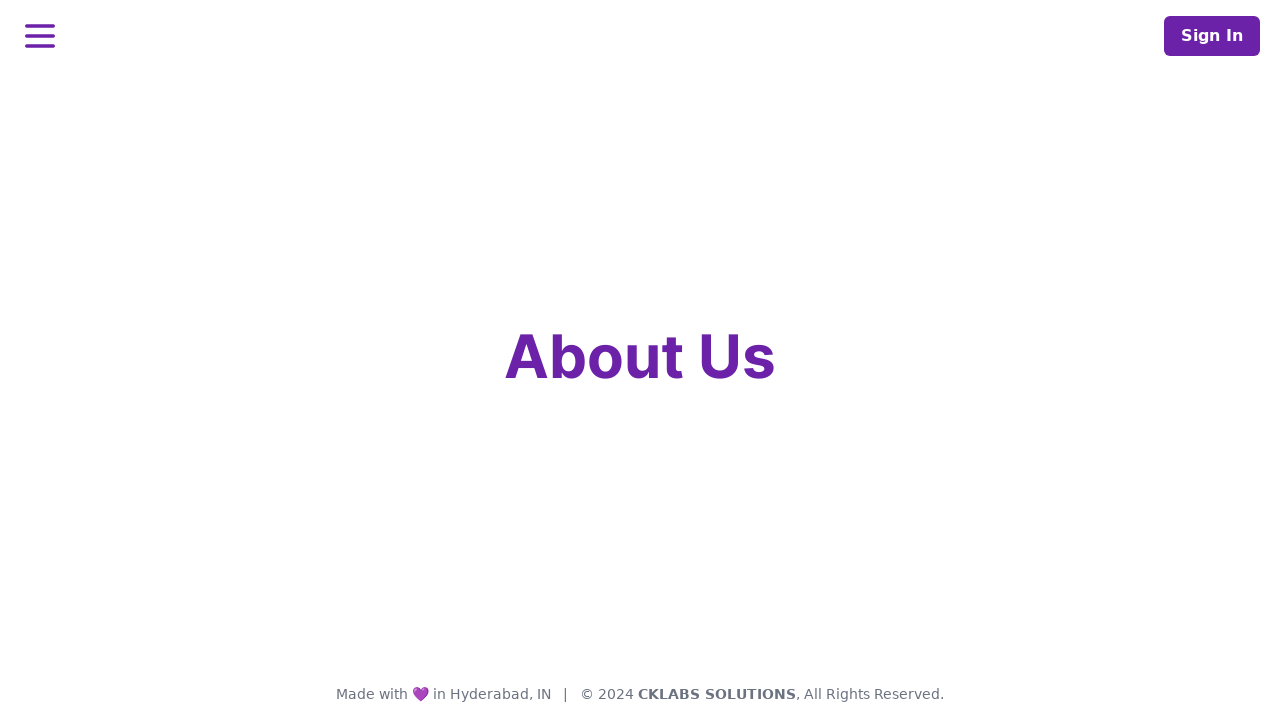

Retrieved and printed About Us page title
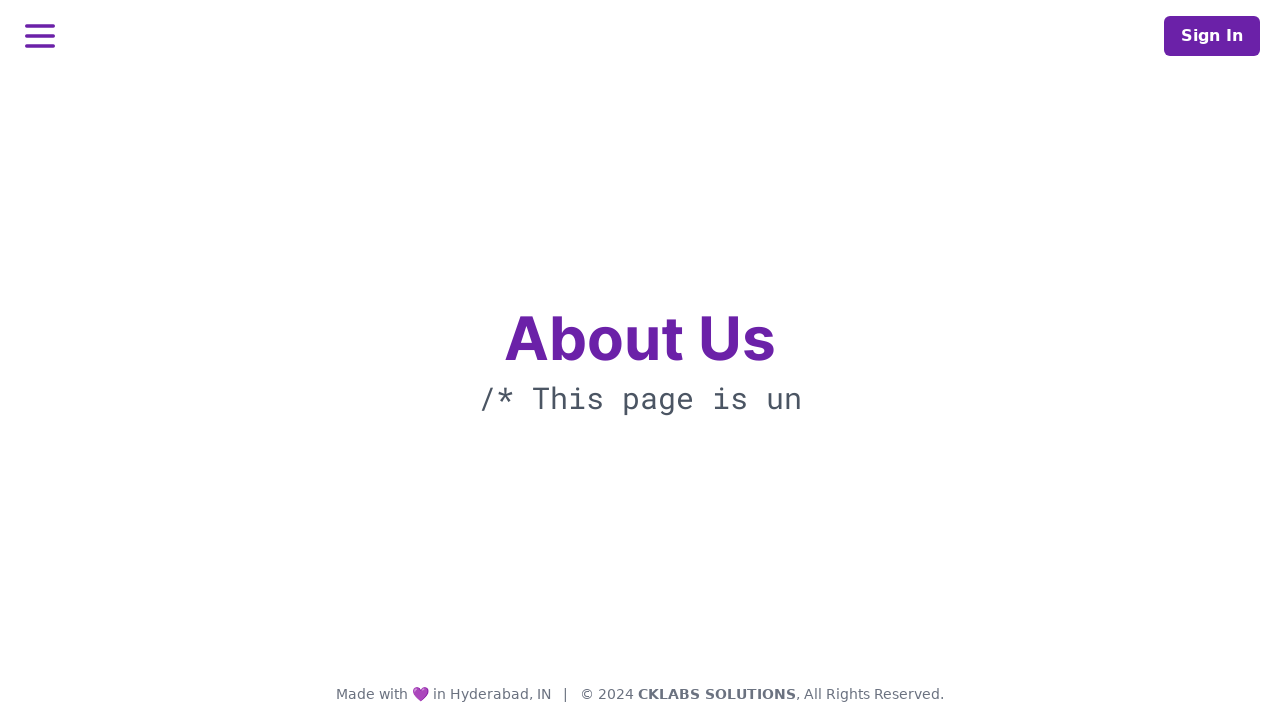

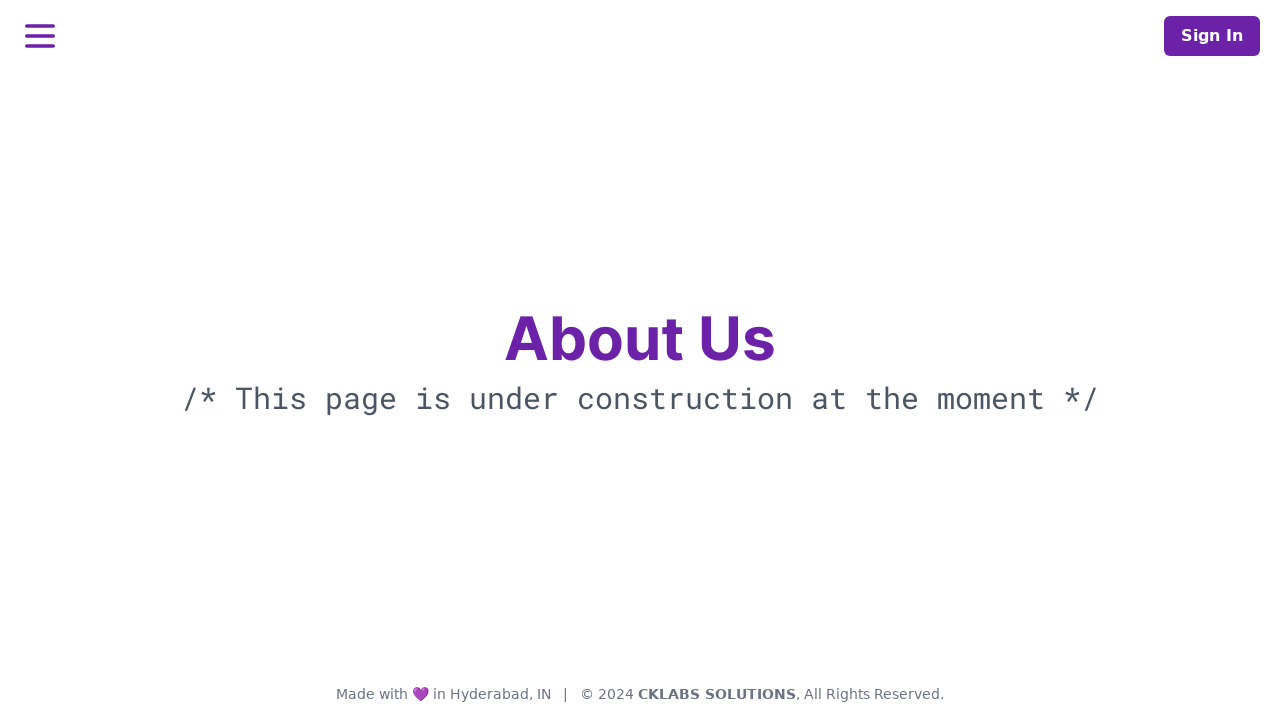